Tests that clicking Clear completed removes completed items from the list

Starting URL: https://demo.playwright.dev/todomvc

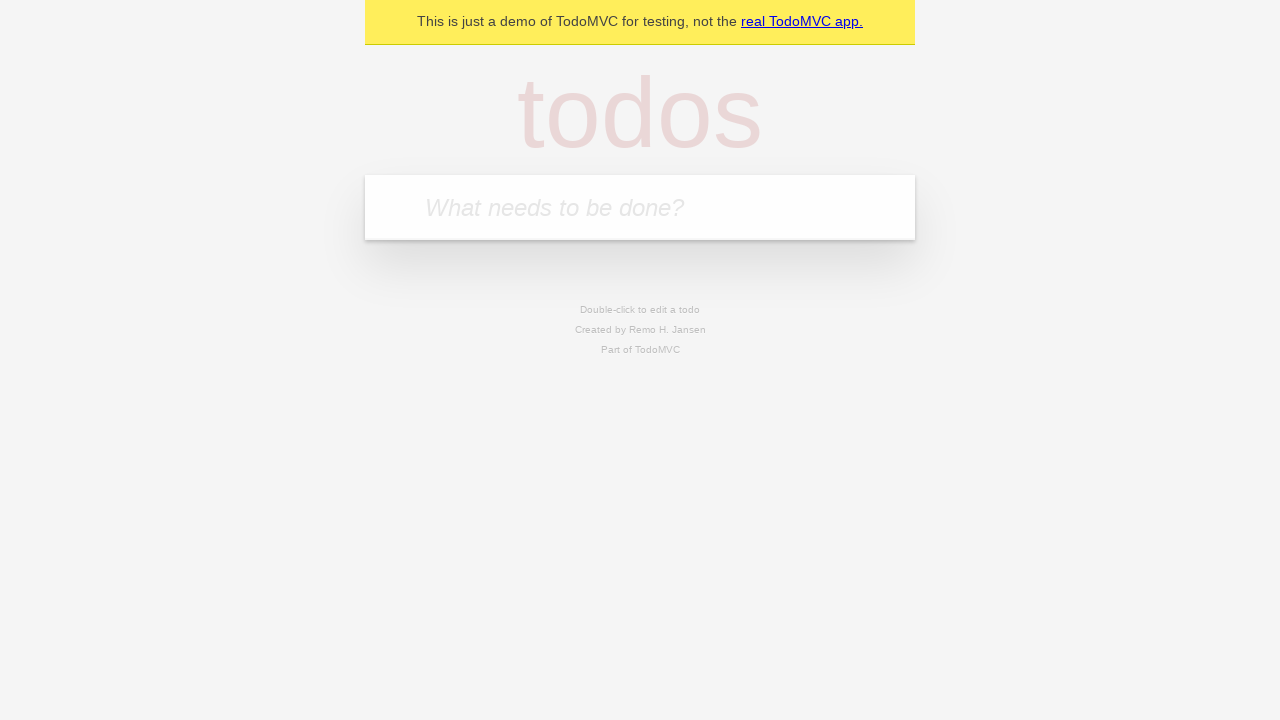

Filled todo input with 'buy some cheese' on internal:attr=[placeholder="What needs to be done?"i]
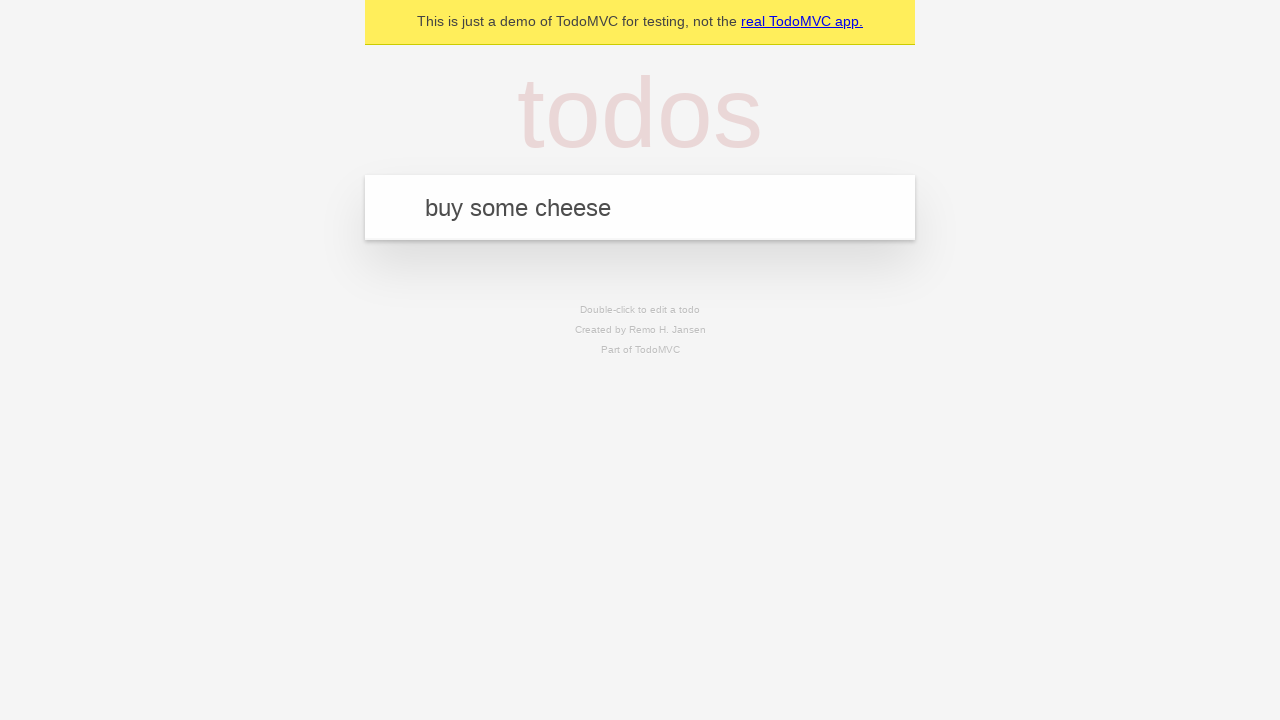

Pressed Enter to create first todo on internal:attr=[placeholder="What needs to be done?"i]
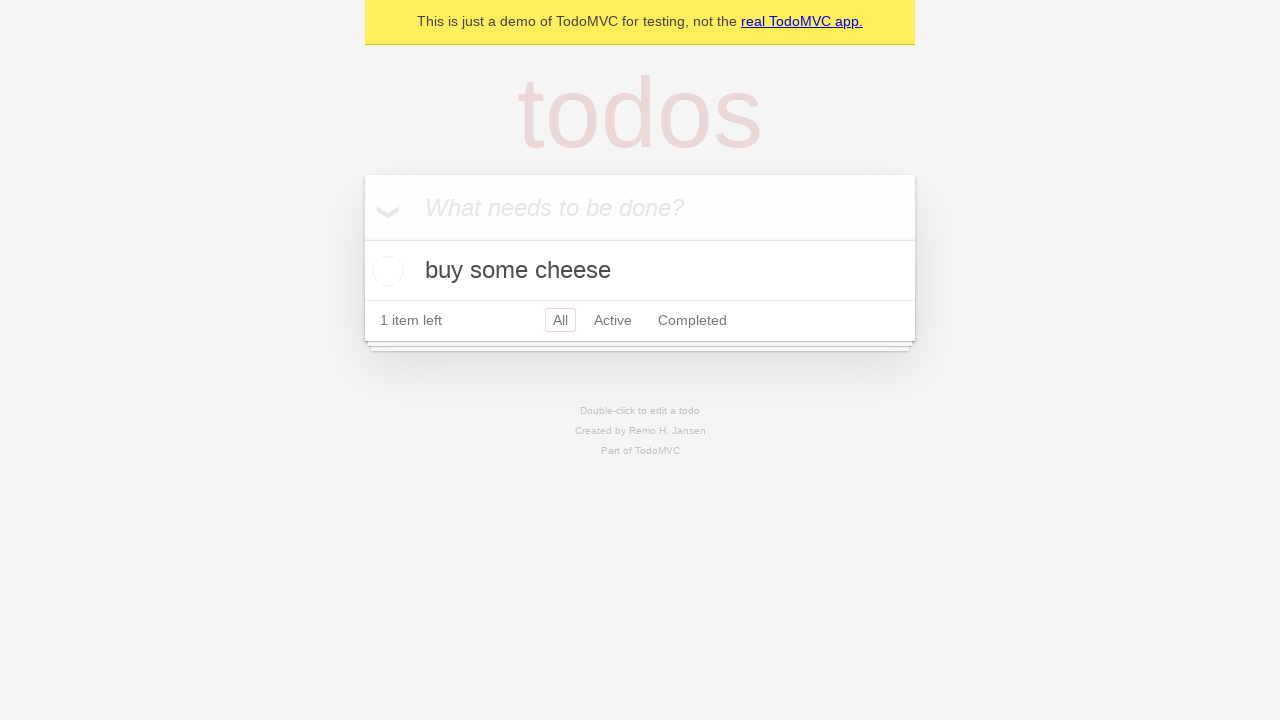

Filled todo input with 'feed the cat' on internal:attr=[placeholder="What needs to be done?"i]
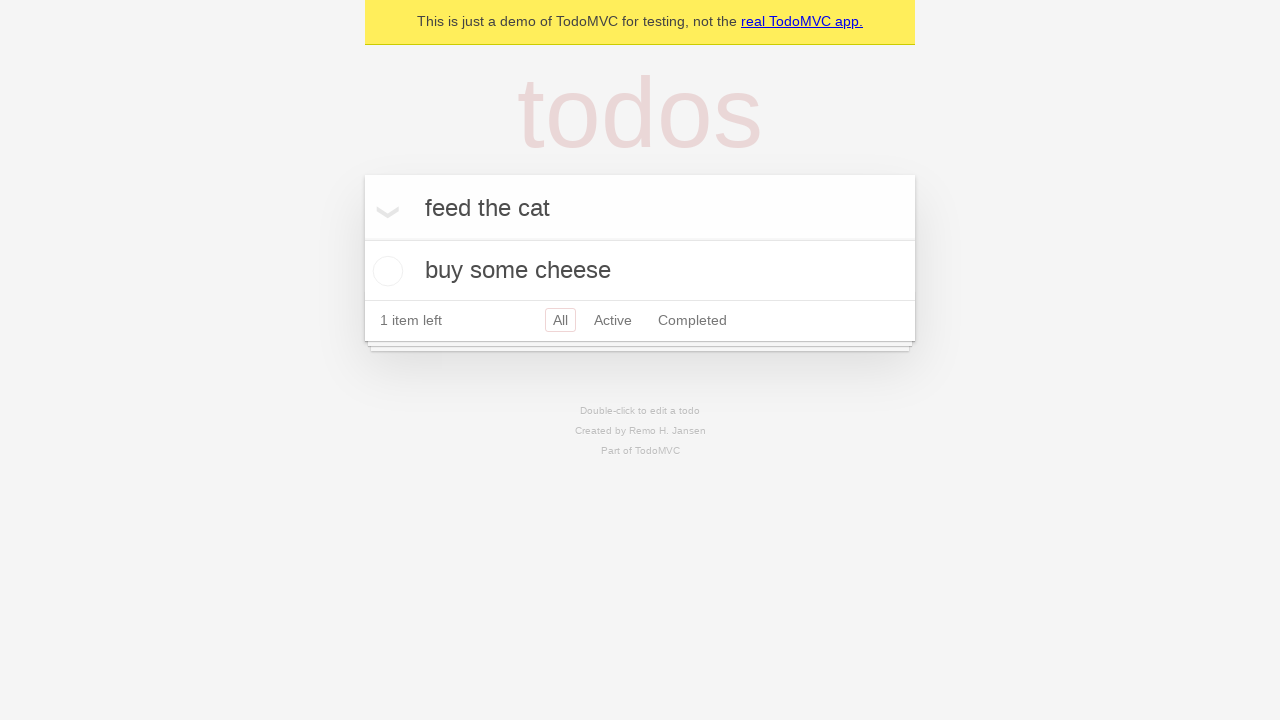

Pressed Enter to create second todo on internal:attr=[placeholder="What needs to be done?"i]
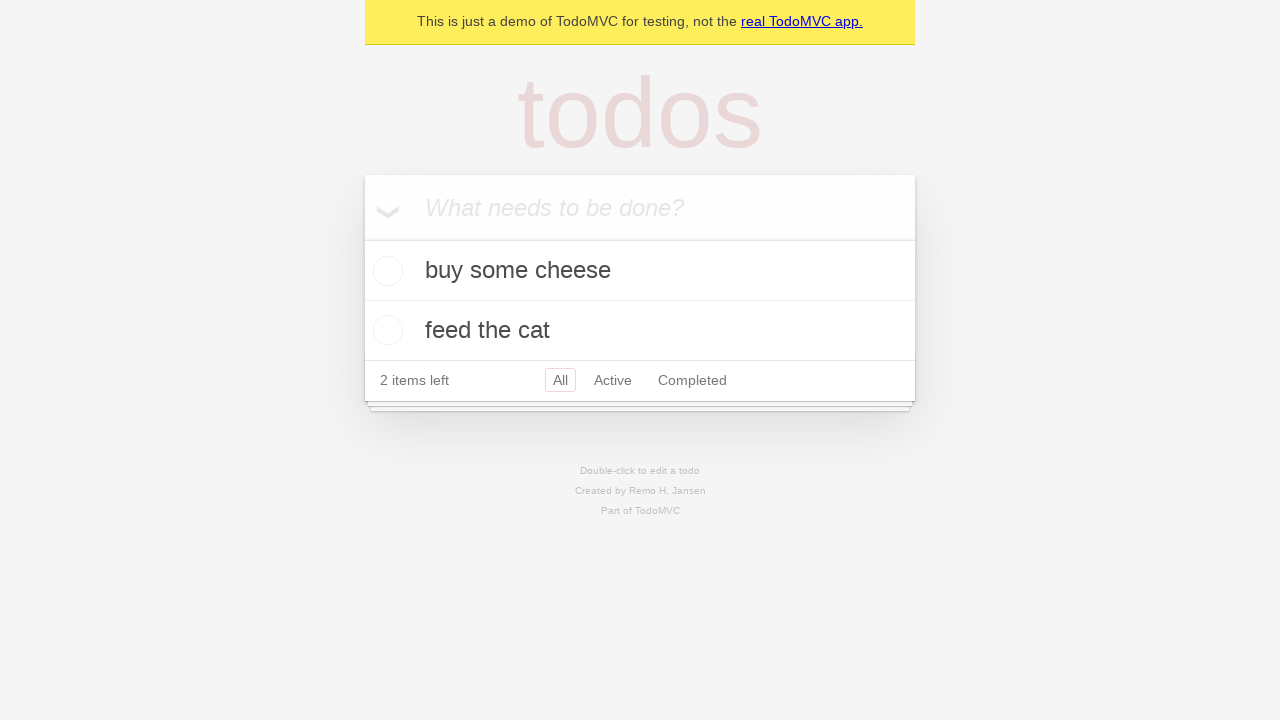

Filled todo input with 'book a doctors appointment' on internal:attr=[placeholder="What needs to be done?"i]
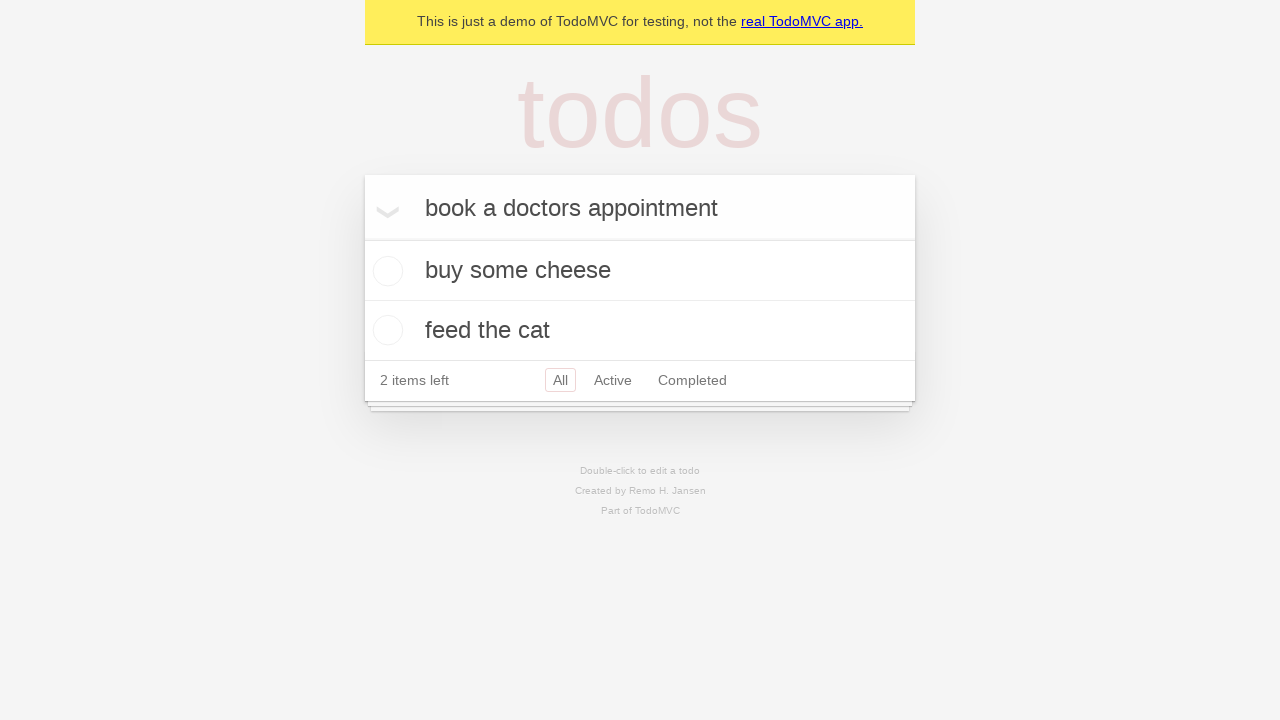

Pressed Enter to create third todo on internal:attr=[placeholder="What needs to be done?"i]
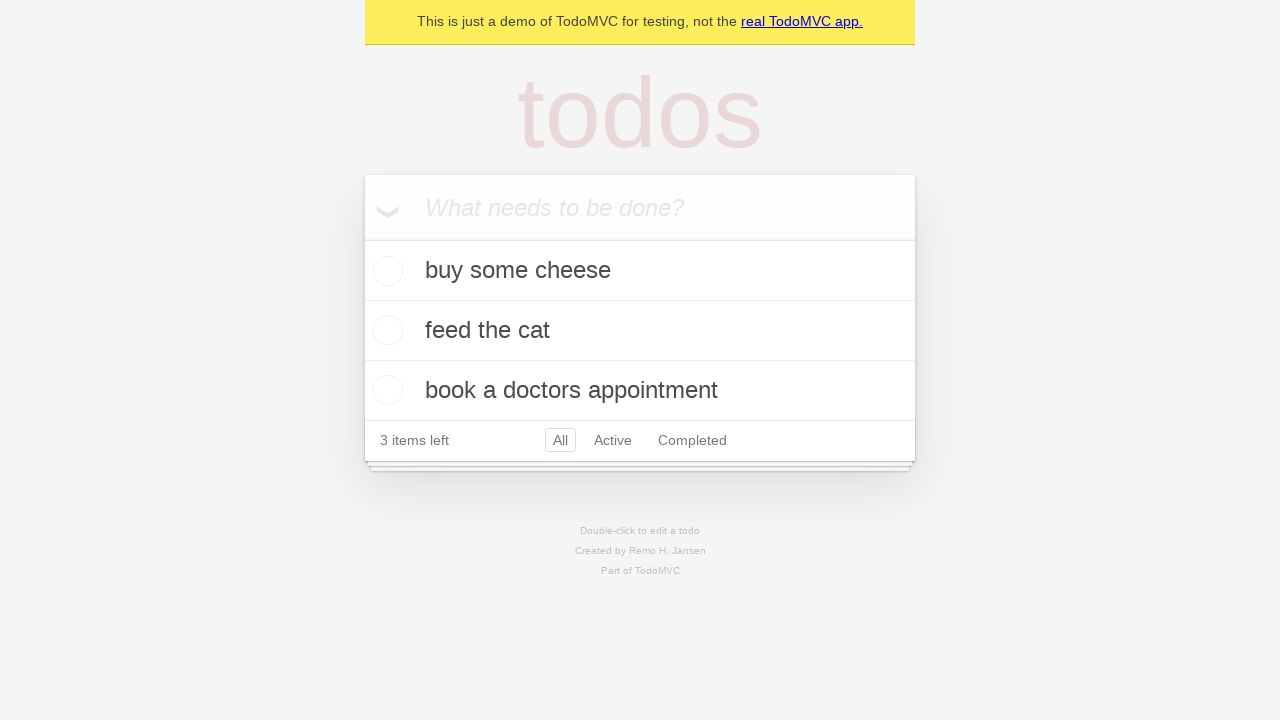

All three todos created and visible
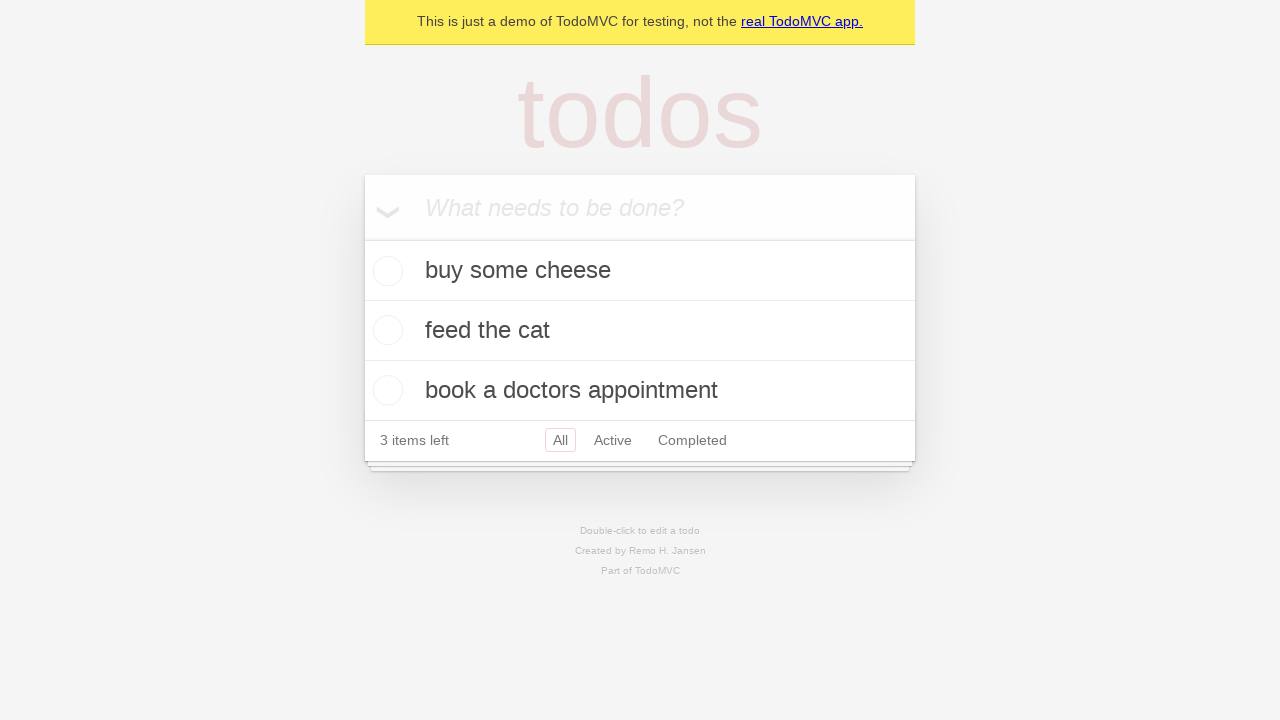

Located all todo items on the page
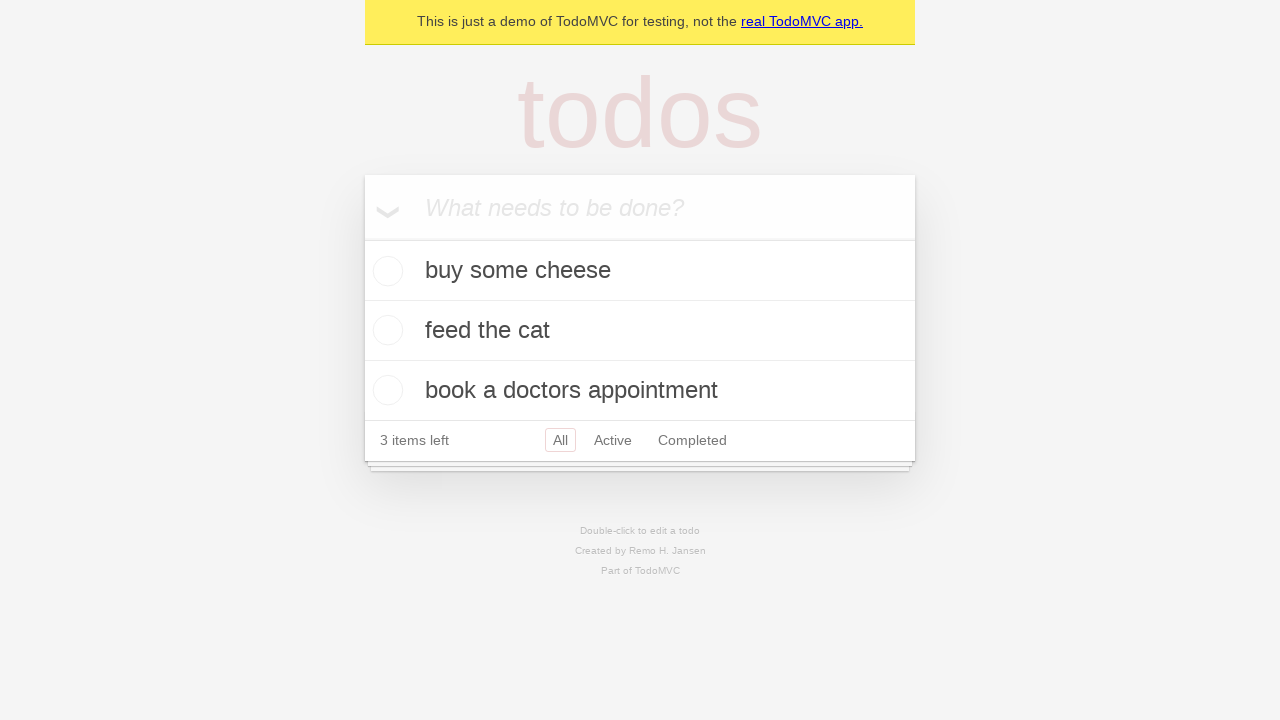

Marked second todo as completed at (385, 330) on internal:testid=[data-testid="todo-item"s] >> nth=1 >> internal:role=checkbox
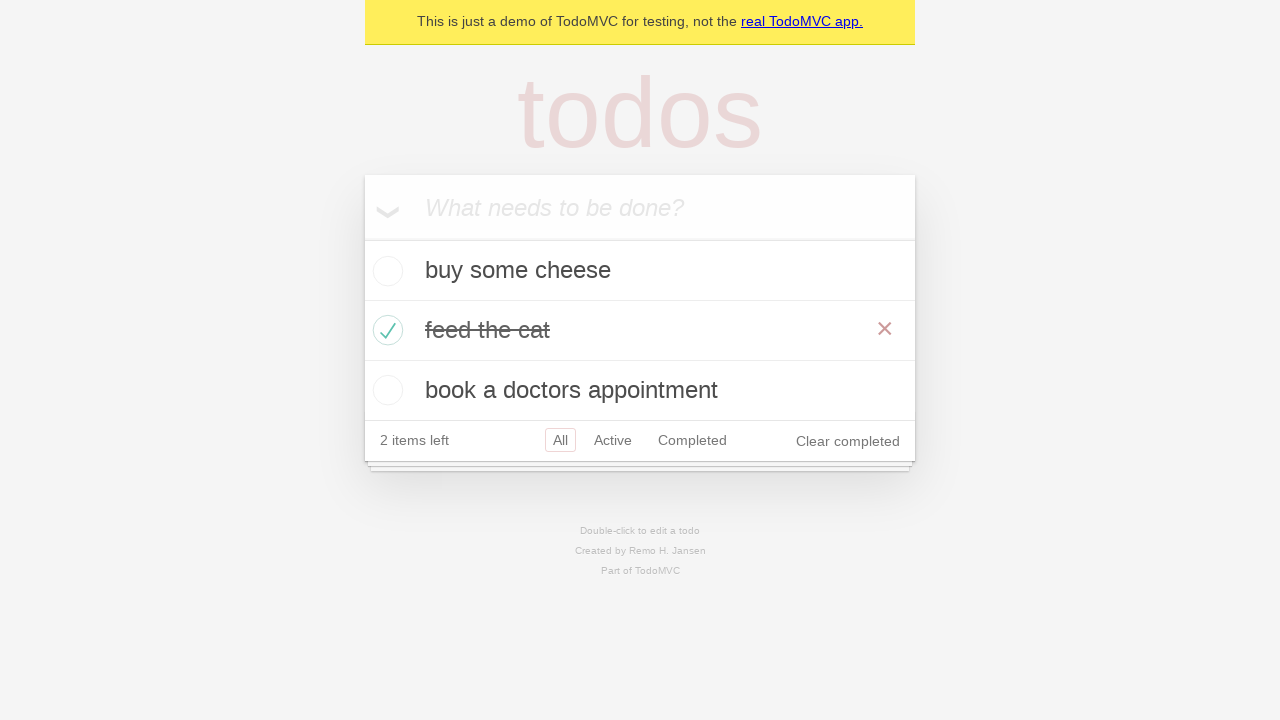

Clicked 'Clear completed' button to remove completed items at (848, 441) on internal:role=button[name="Clear completed"i]
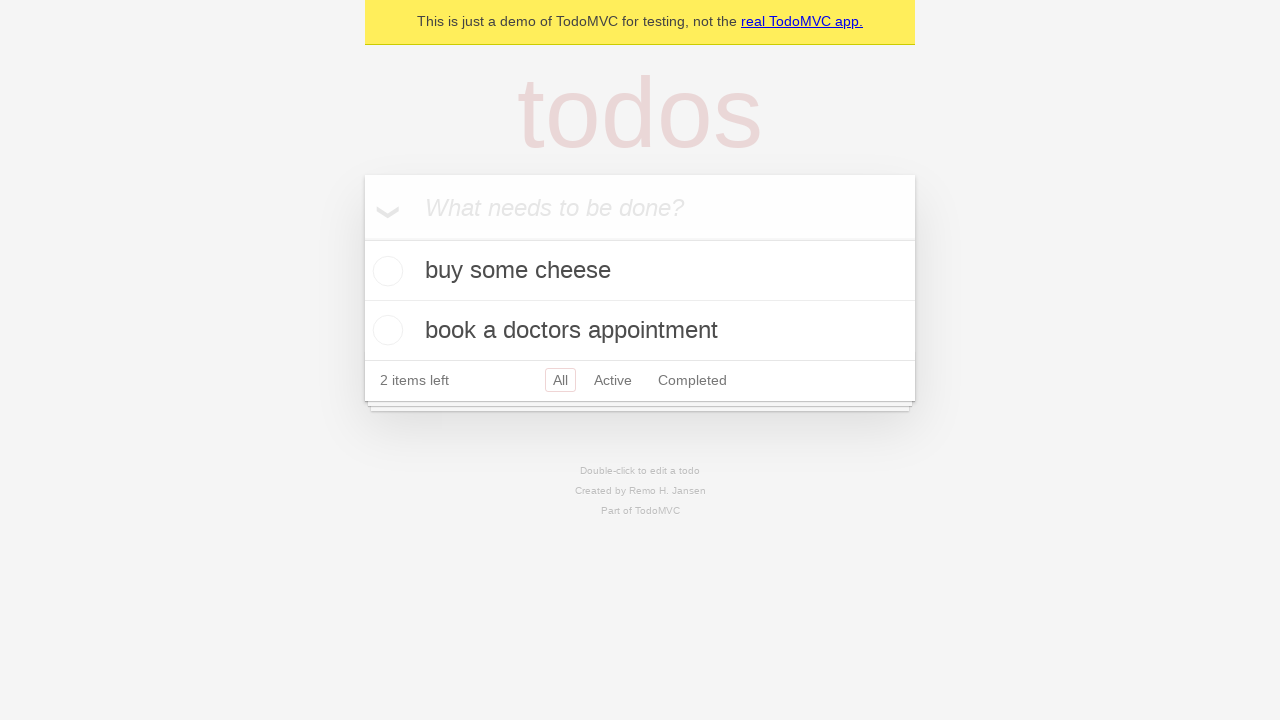

Completed todo removed, 2 remaining todos confirmed
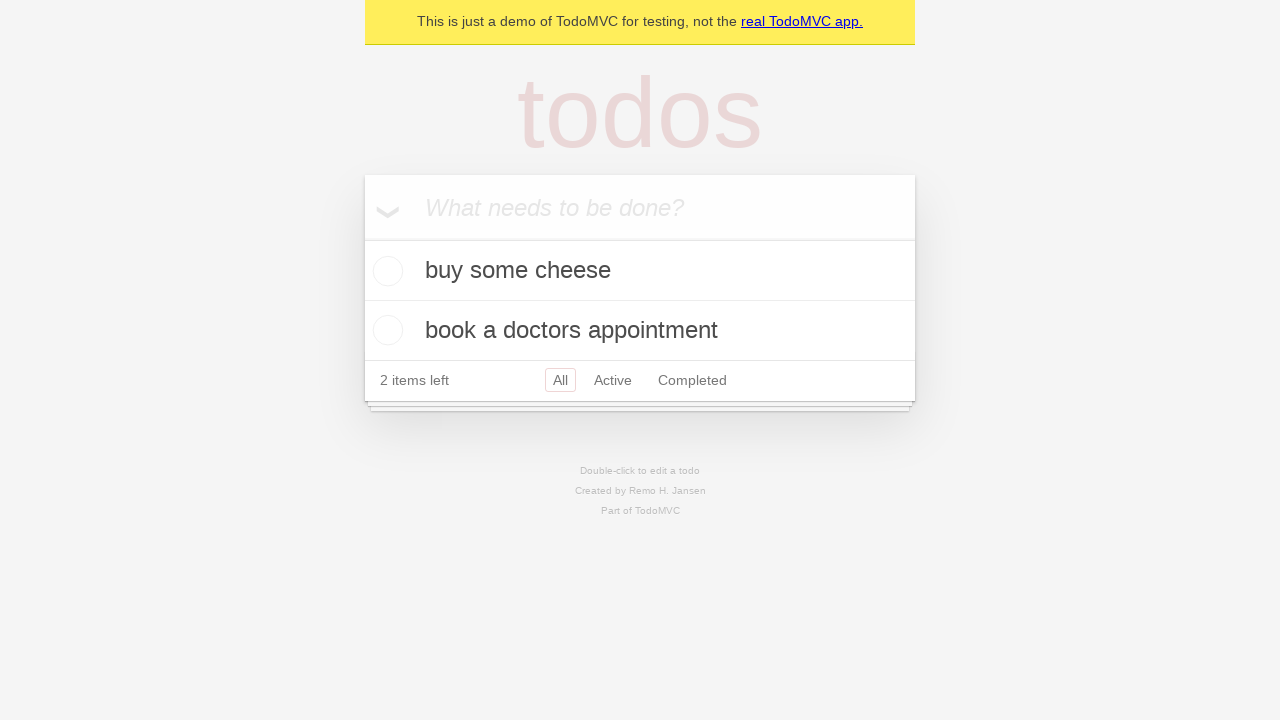

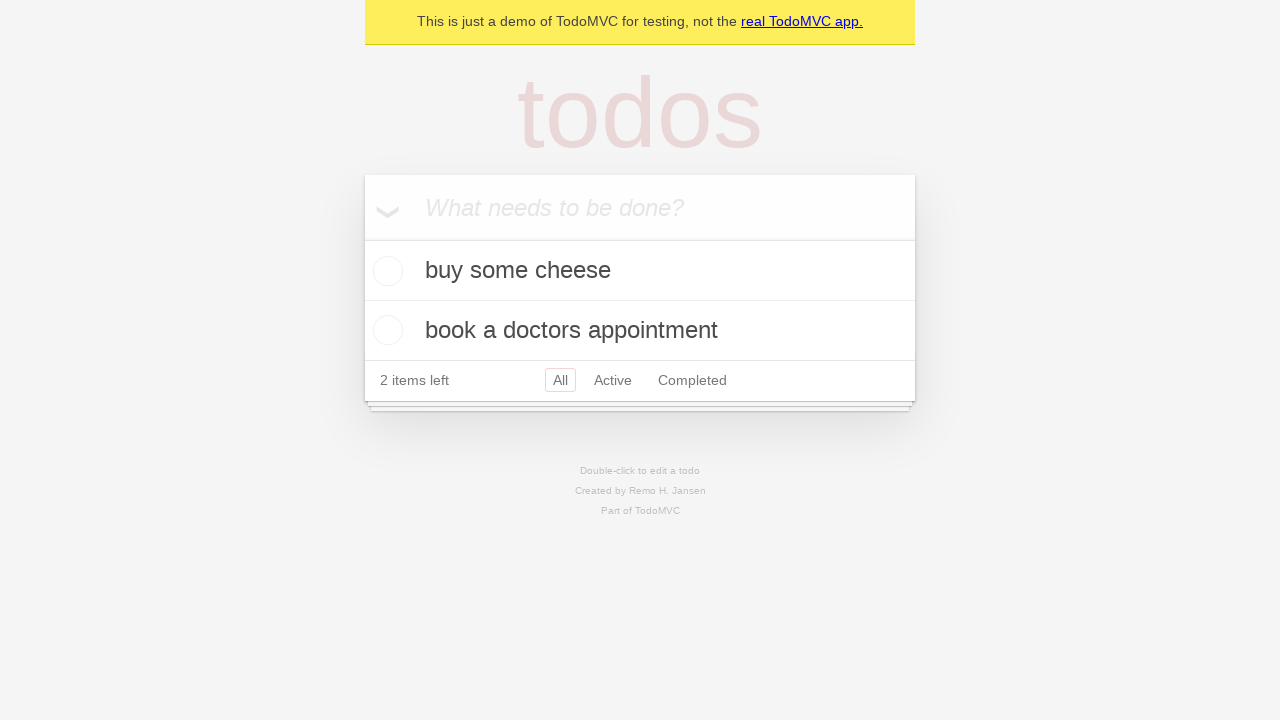